Tests registration form with maximum allowed length for username and password fields

Starting URL: https://anatoly-karpovich.github.io/demo-login-form

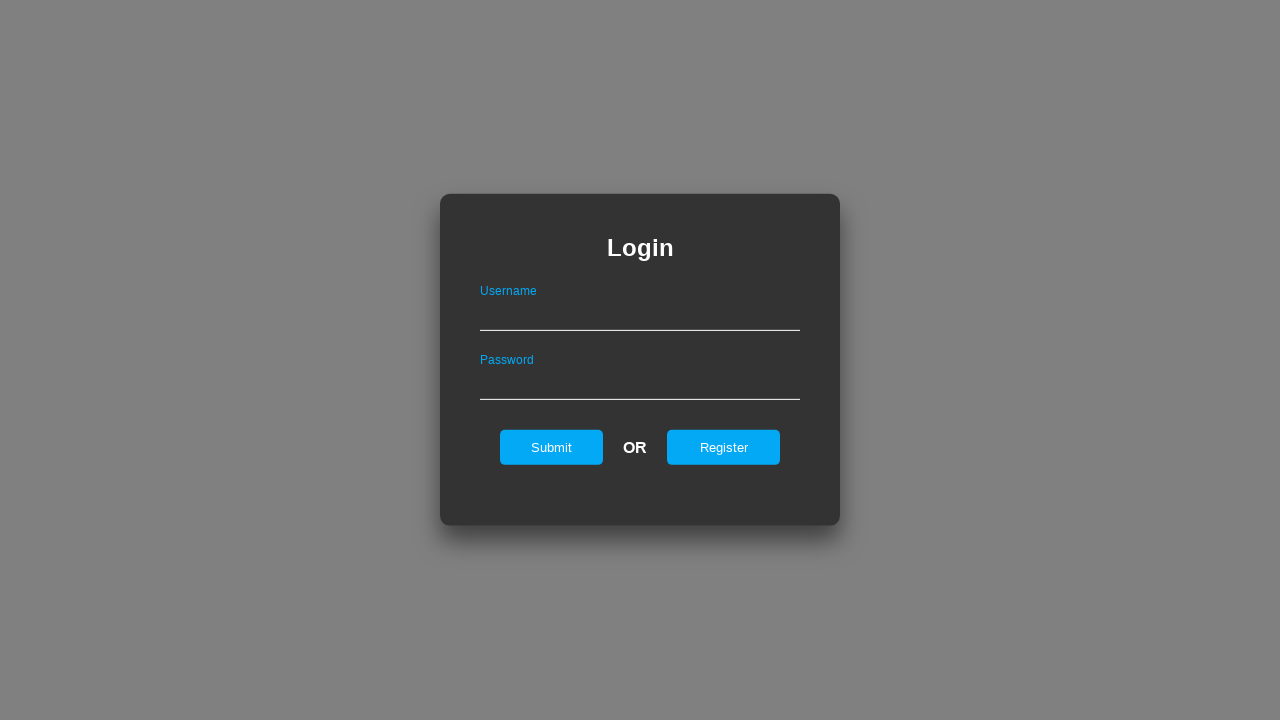

Clicked register tab to switch to registration form at (724, 447) on #registerOnLogin
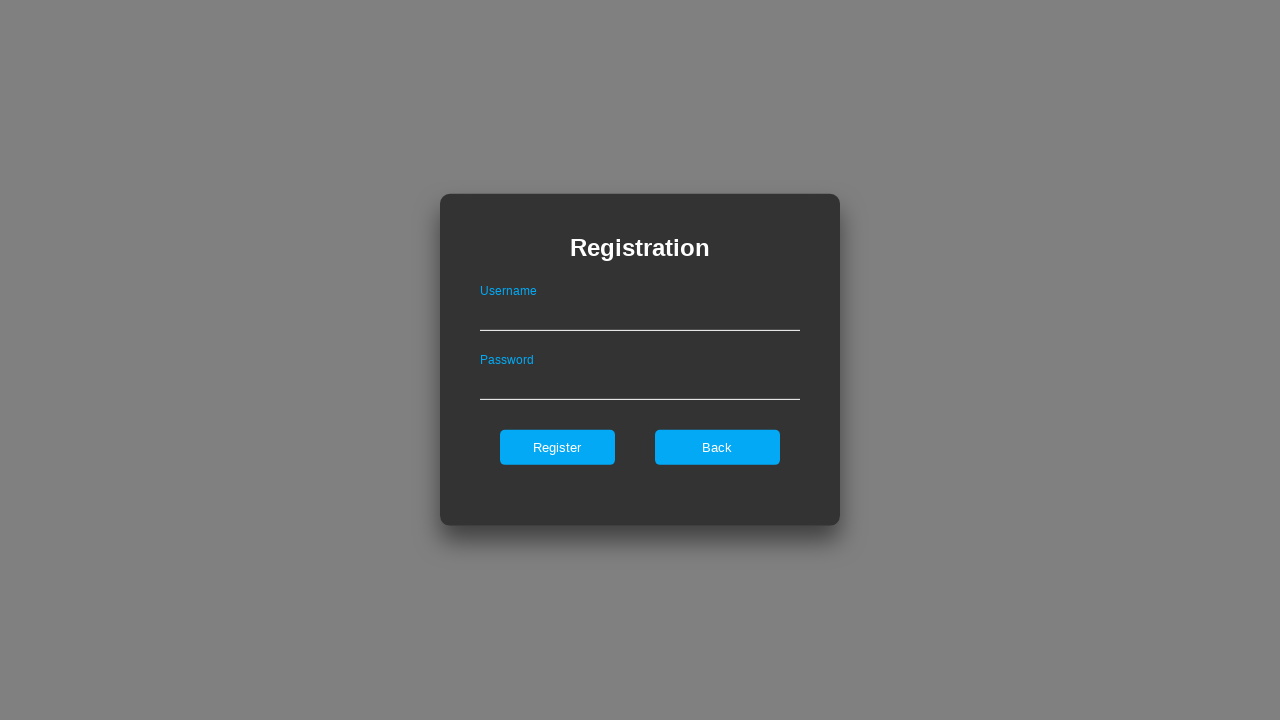

Filled username field with maximum allowed length (40 characters) on #userNameOnRegister
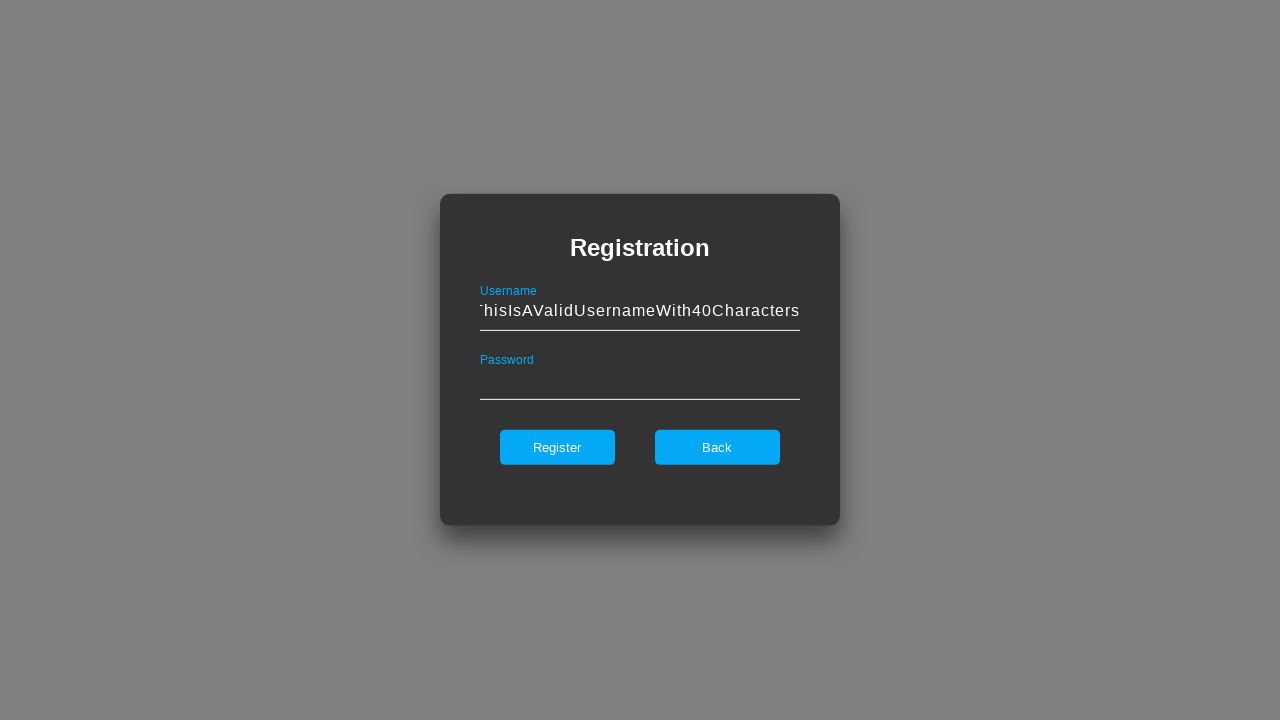

Filled password field with maximum allowed length on #passwordOnRegister
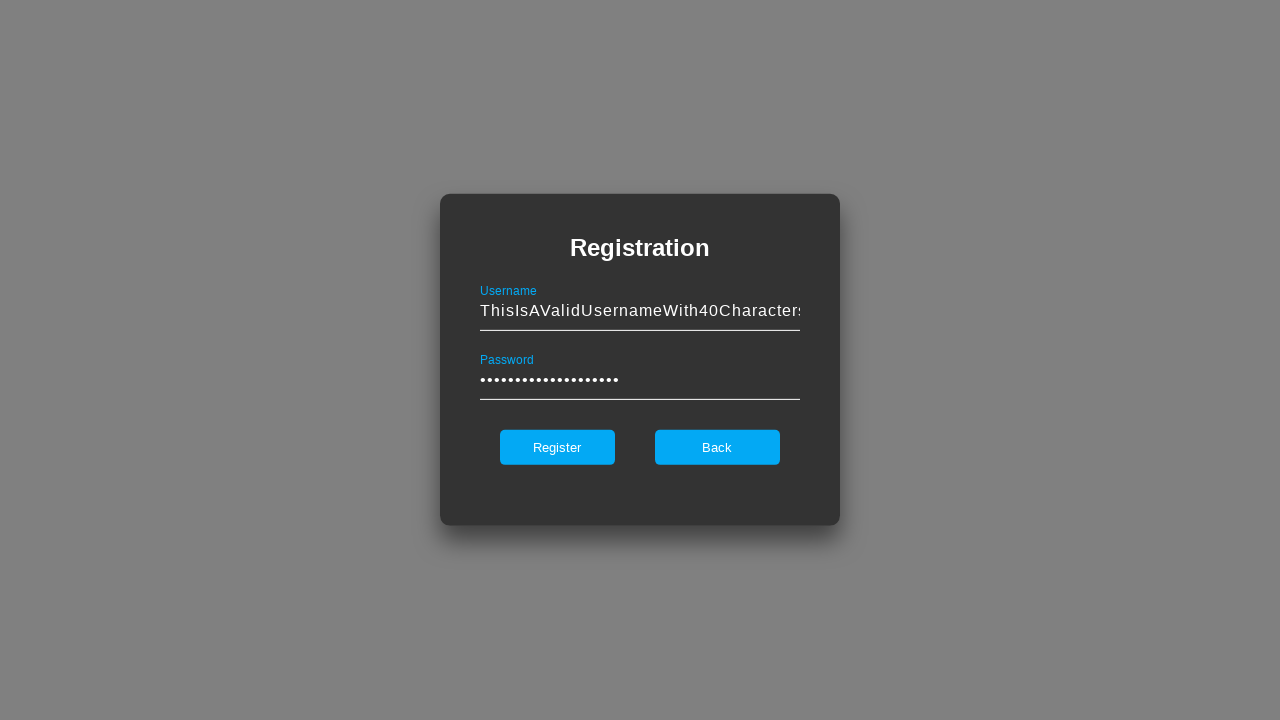

Clicked register button to submit registration at (557, 447) on #register
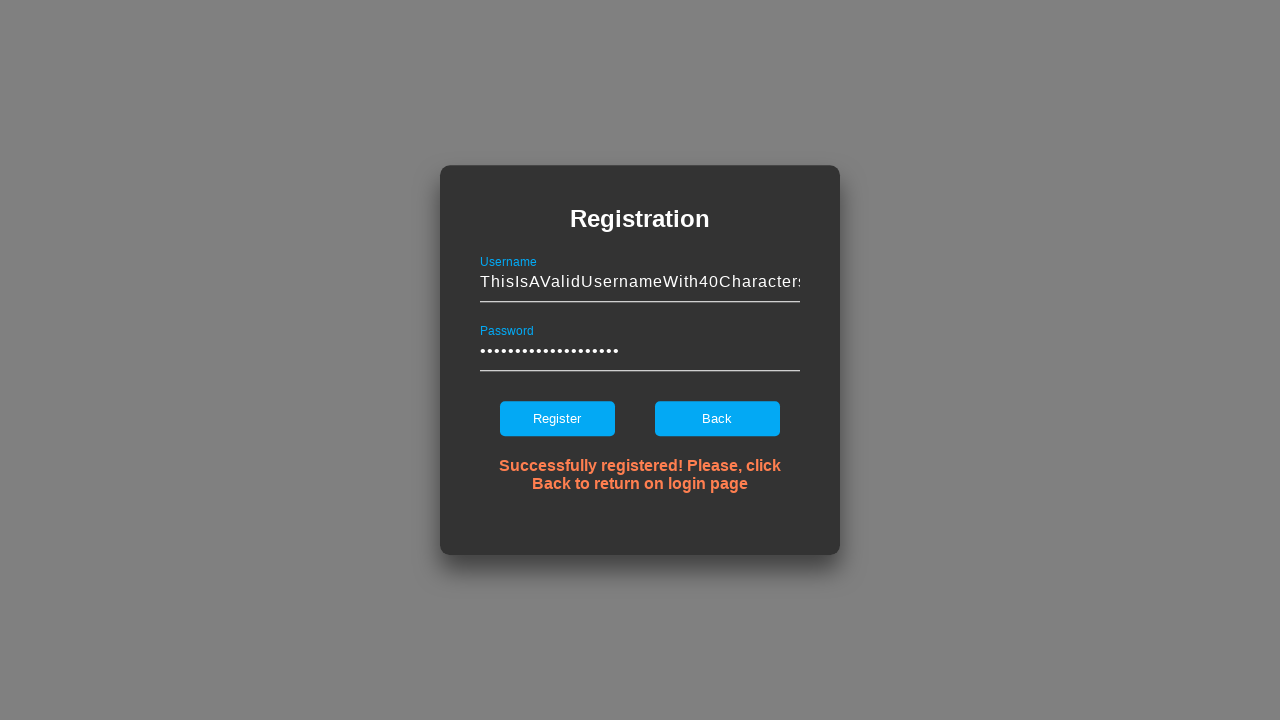

Registration success message appeared
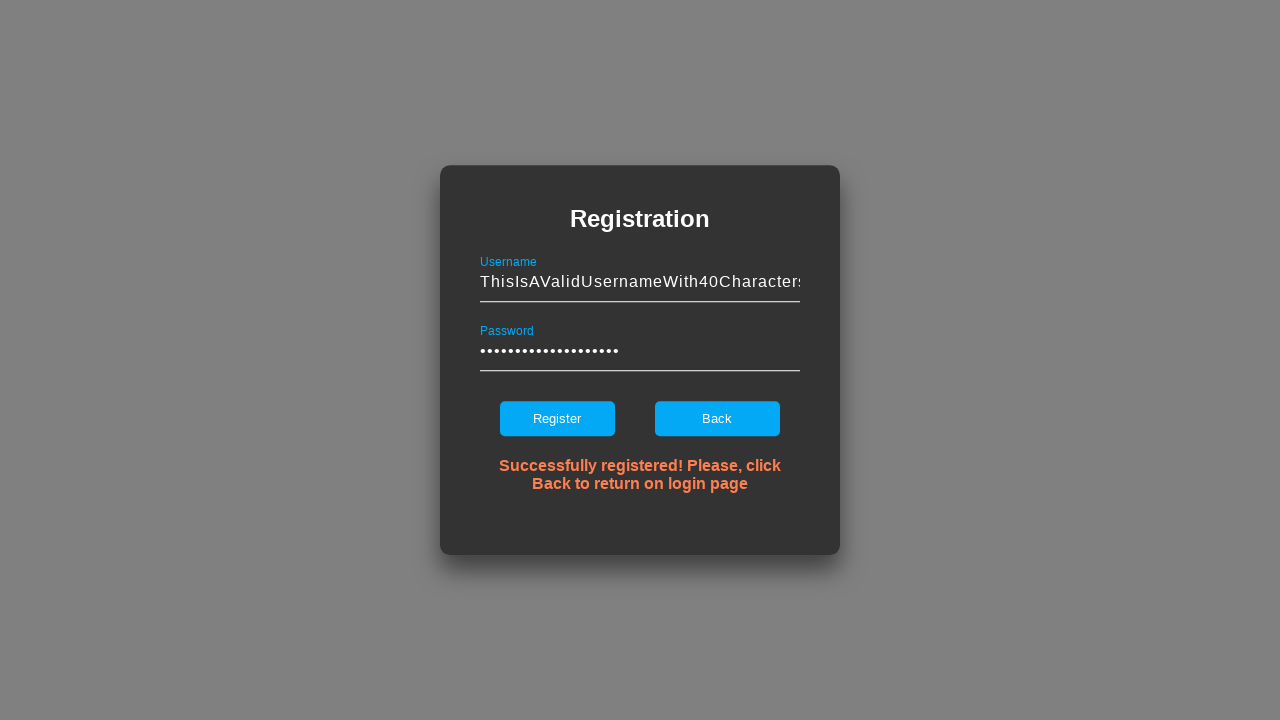

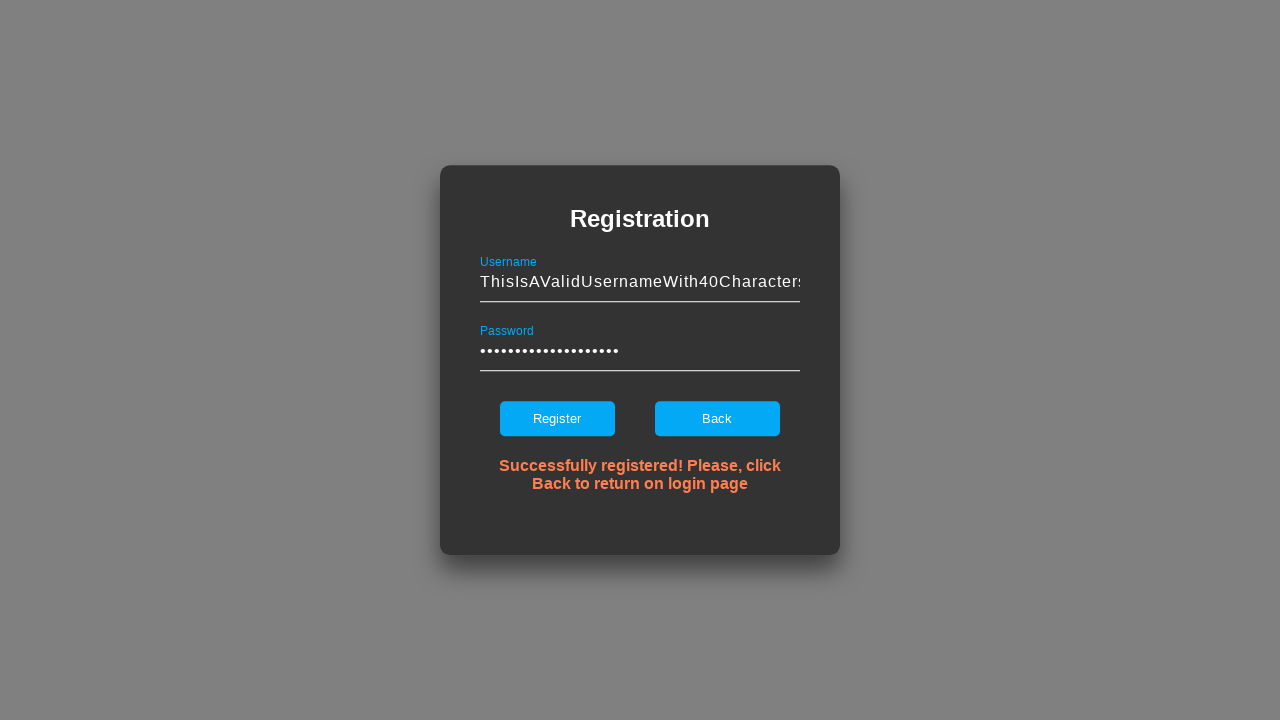